Tests browser window handling by clicking a link to open a new window, switching to the child window to verify its content, and then switching back to the parent window to verify its content.

Starting URL: https://the-internet.herokuapp.com/windows

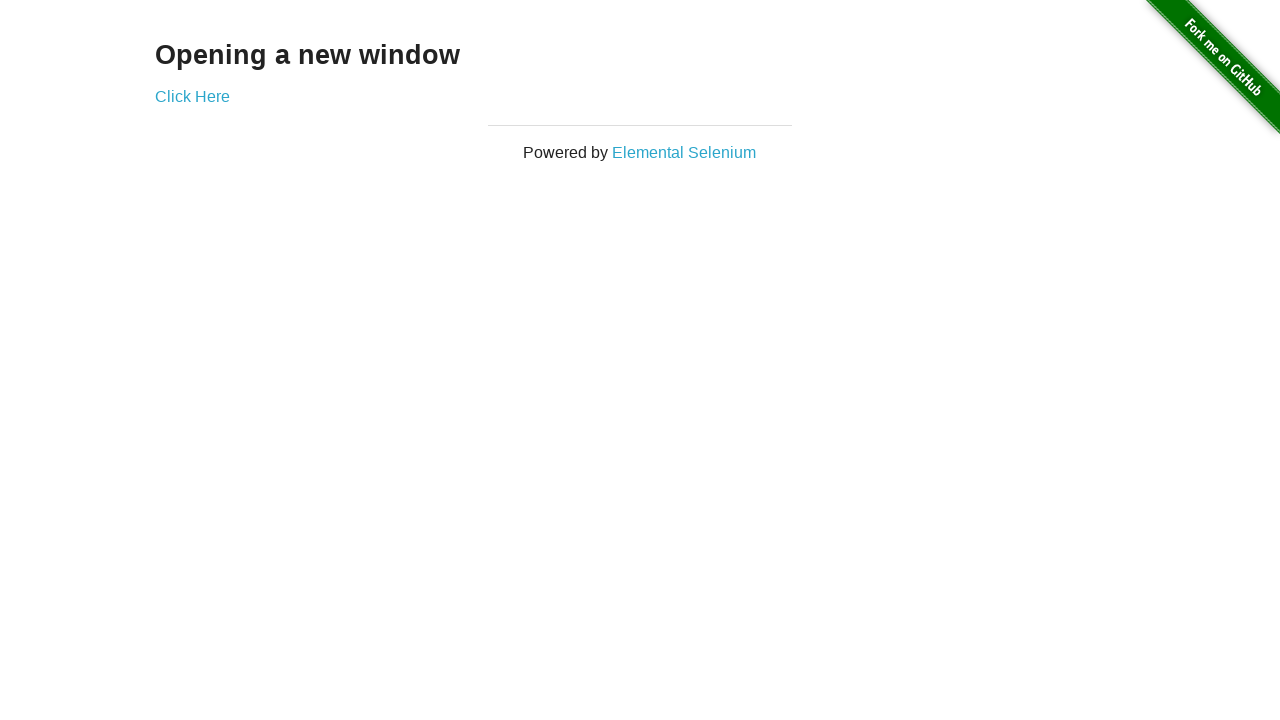

Clicked 'Click Here' link to open new window at (192, 96) on text=Click Here
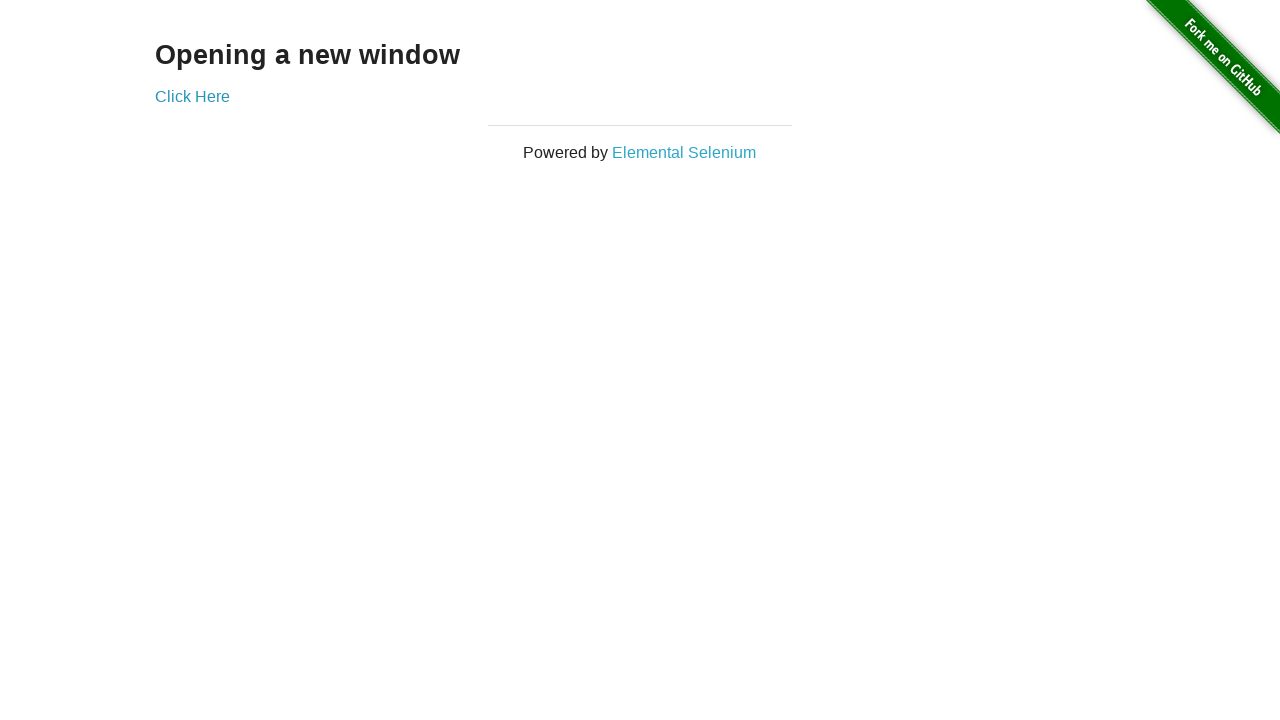

Child window opened and captured
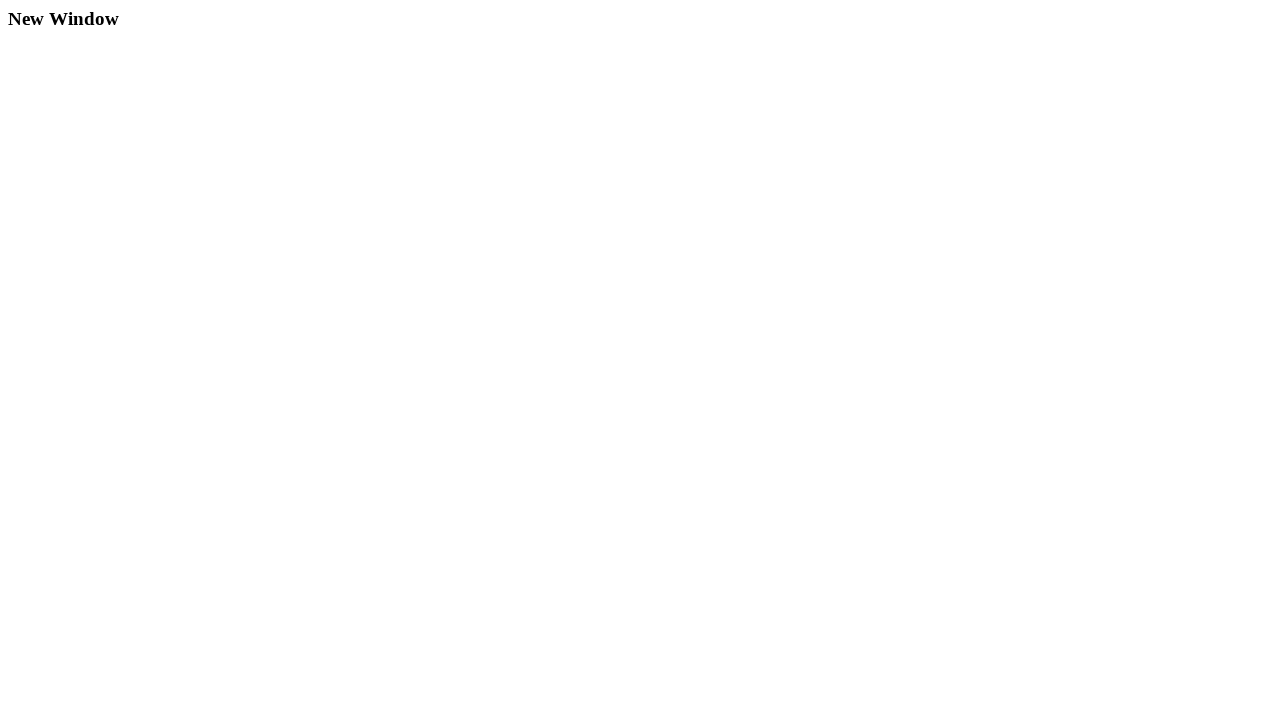

Child window fully loaded
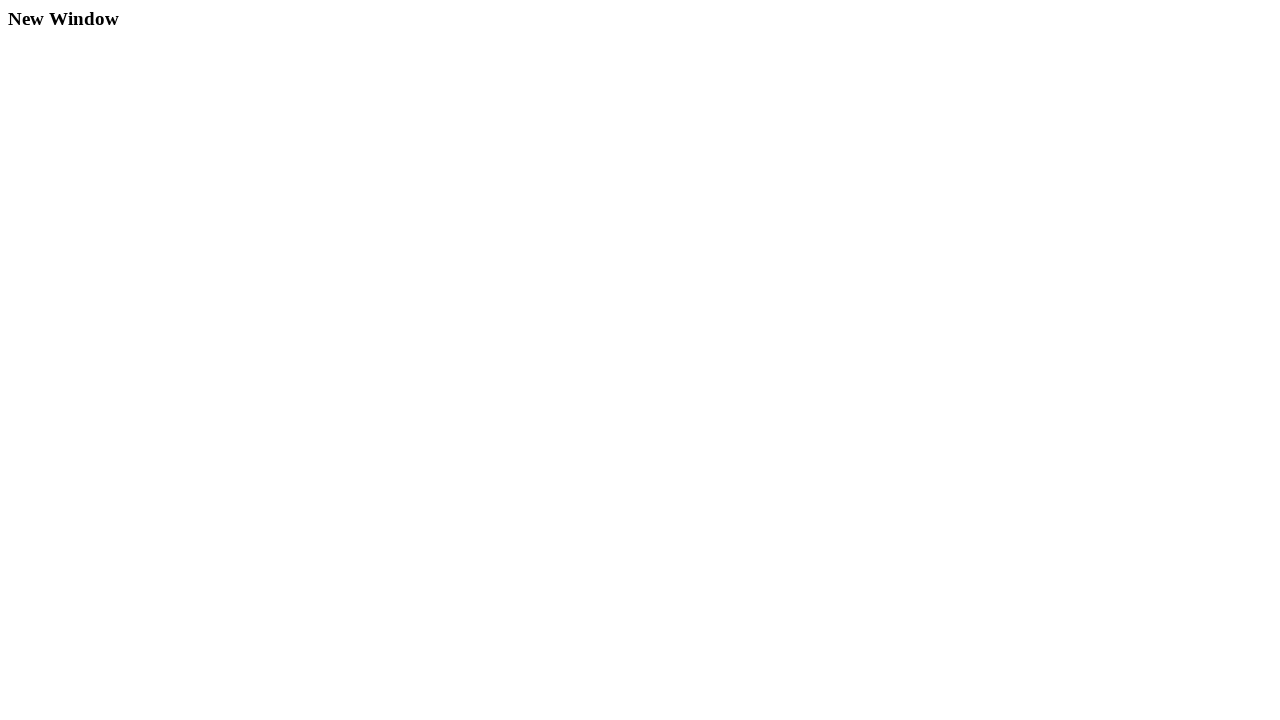

H3 heading element found in child window
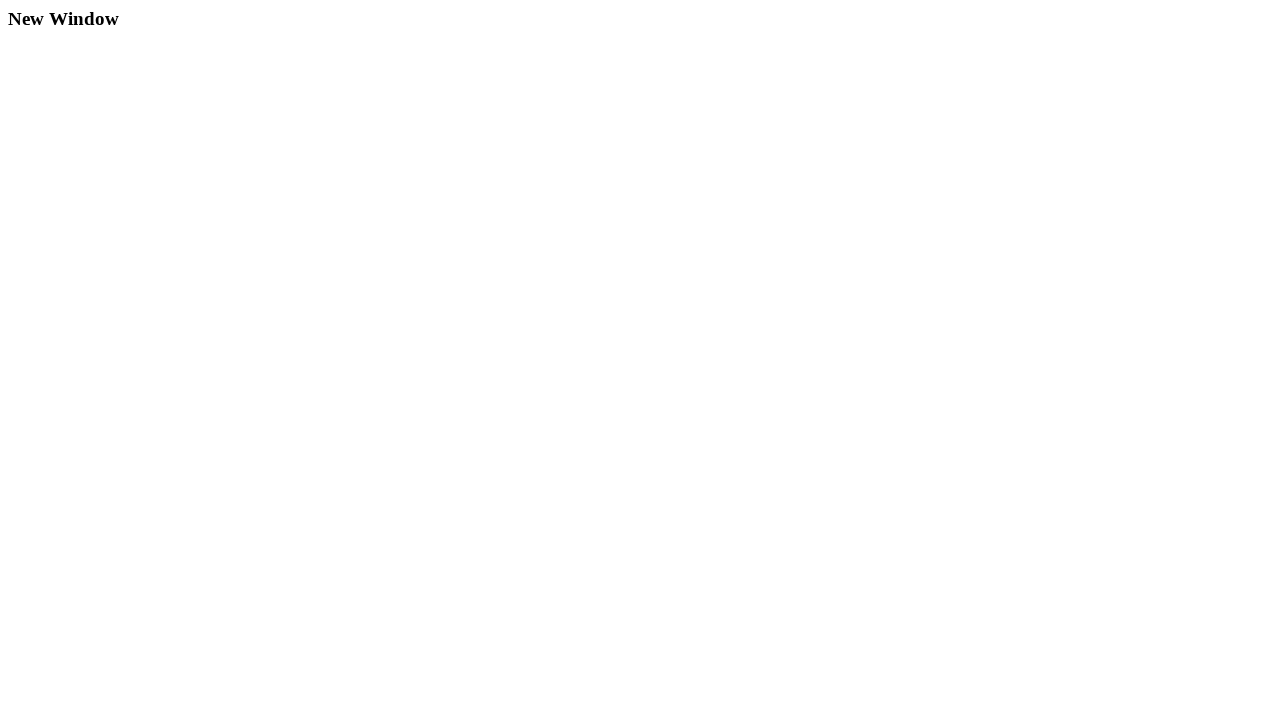

Retrieved text from child window: 'New Window'
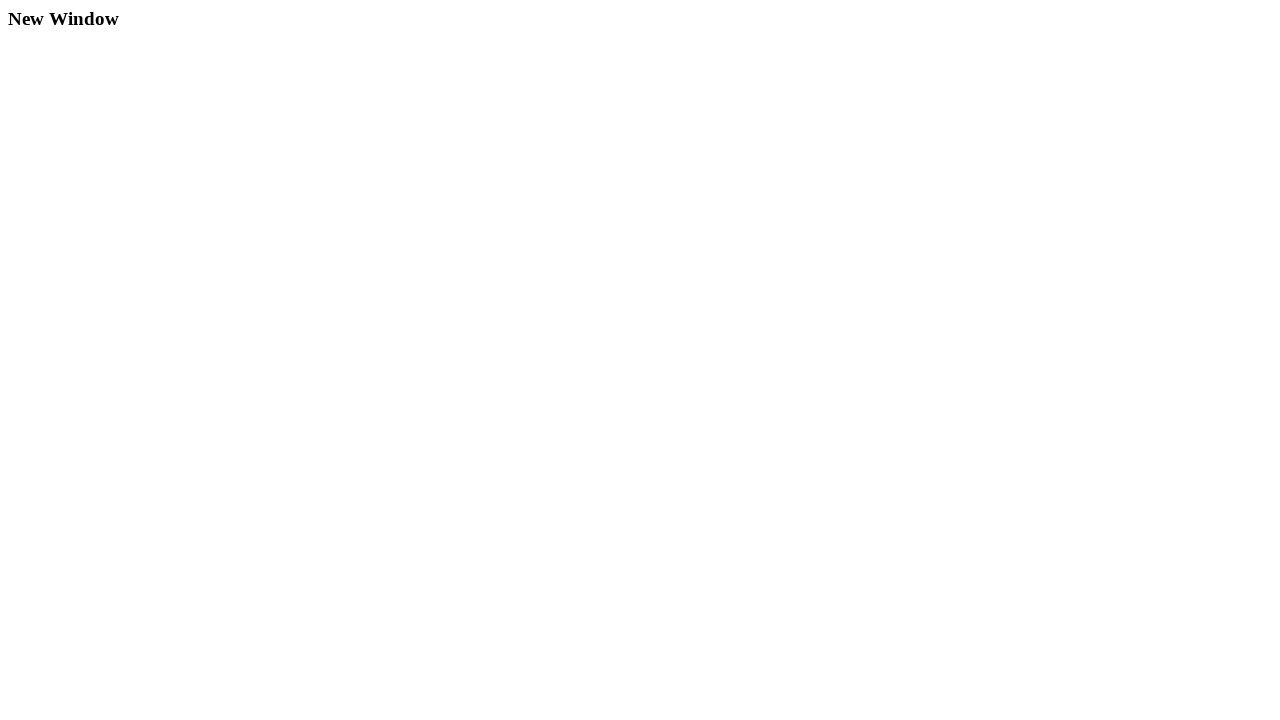

Retrieved text from parent window: 'Opening a new window'
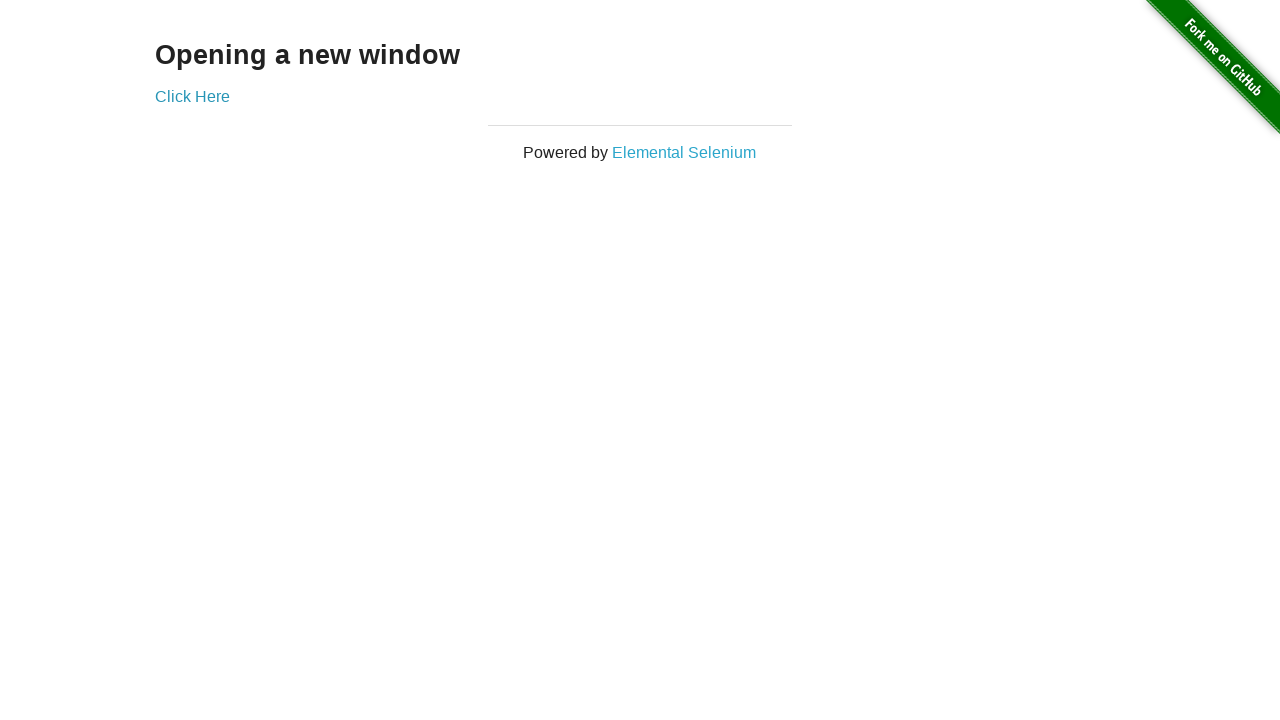

Child window closed
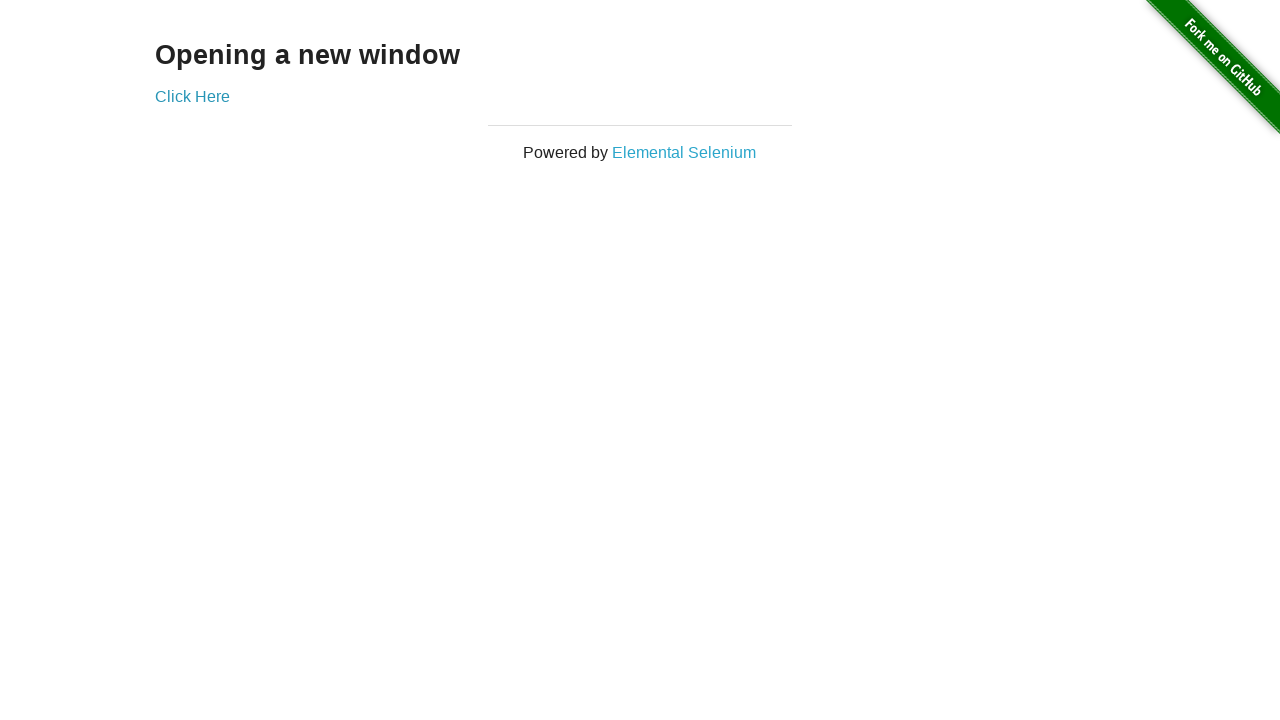

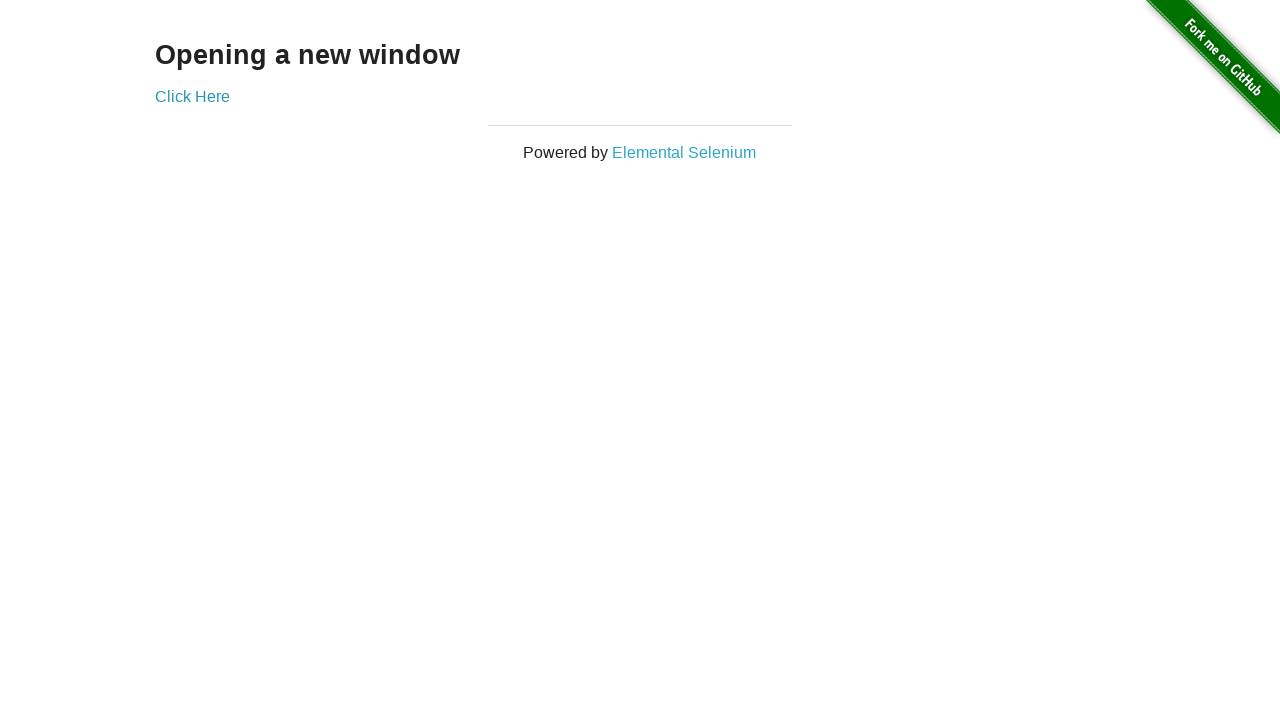